Tests Hacker News search functionality by searching for "selenium" and verifying the term appears in results

Starting URL: https://news.ycombinator.com

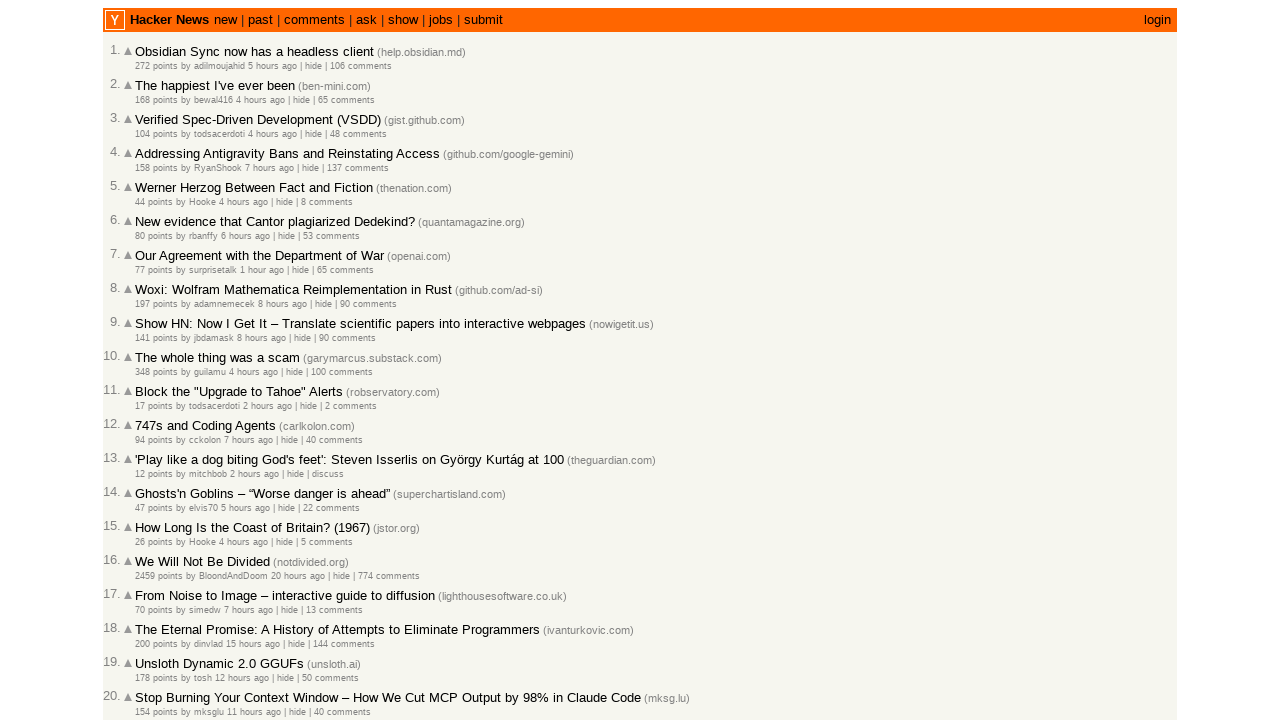

Filled search box with 'selenium' on input[name='q']
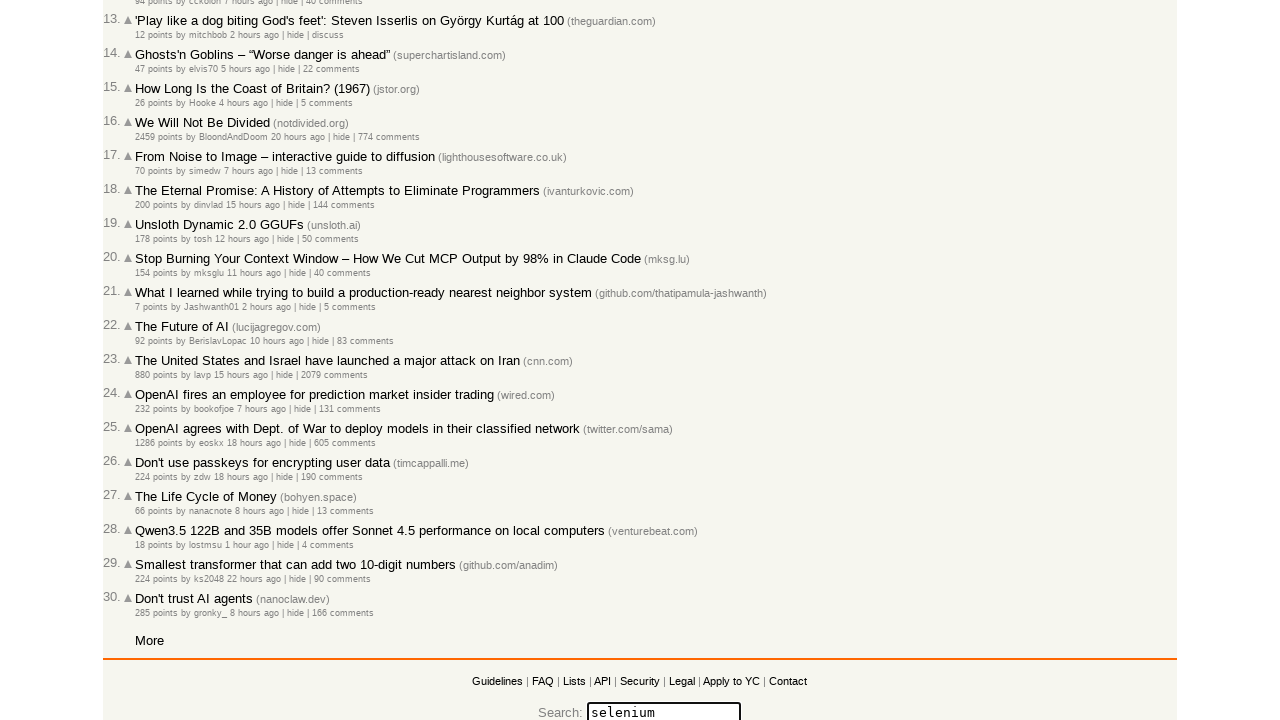

Submitted search by pressing Enter on input[name='q']
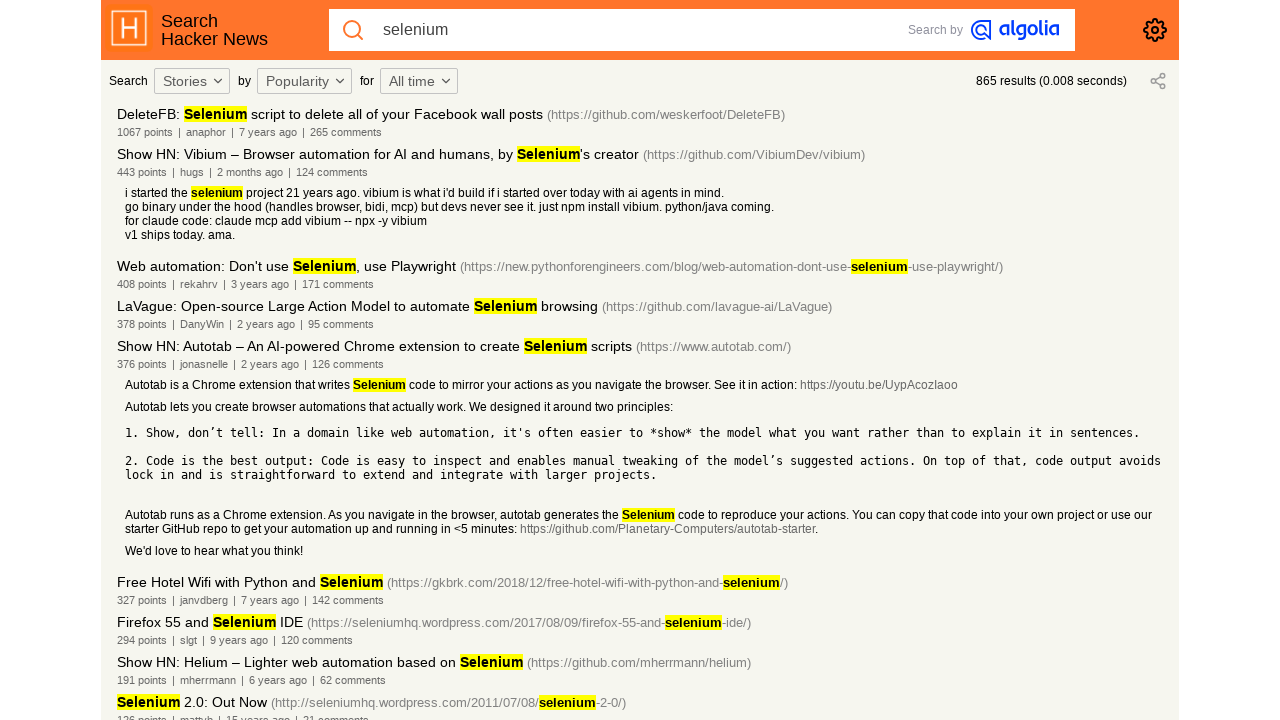

Search results loaded (network idle)
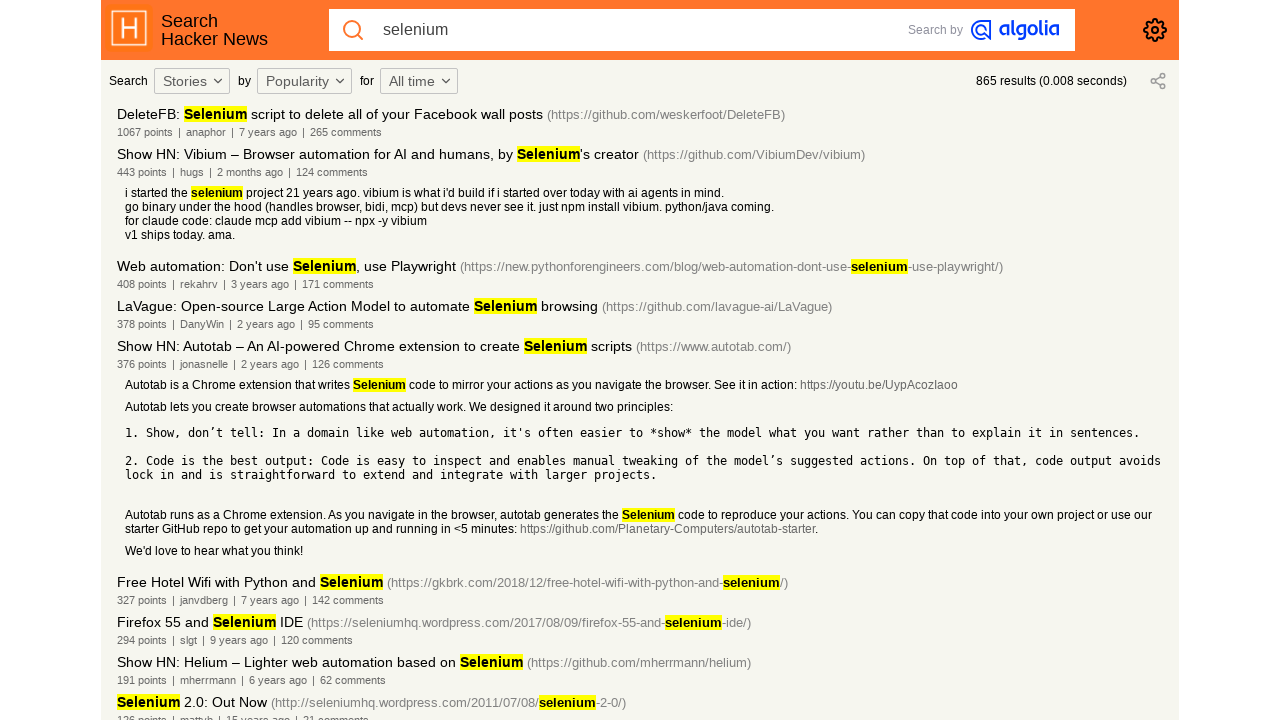

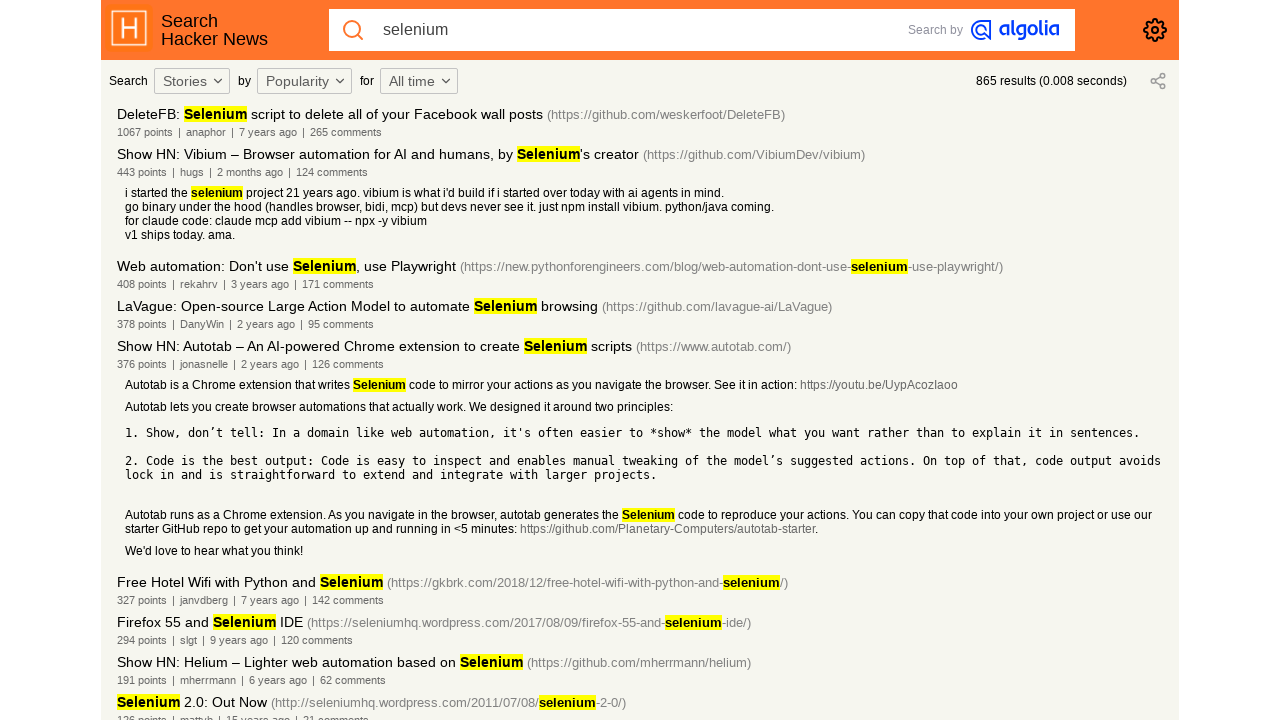